Tests registration form validation by filling email but leaving confirm email empty, verifying confirm email error message appears

Starting URL: https://alada.vn/tai-khoan/dang-ky.html

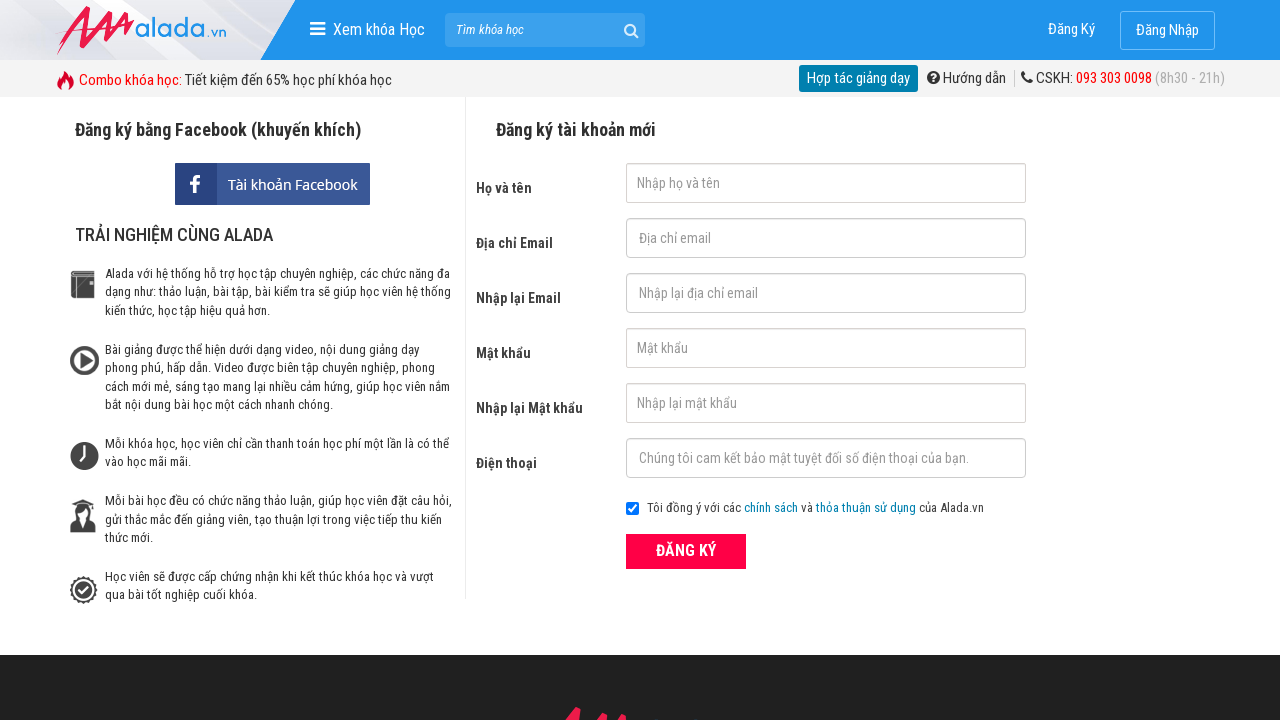

Filled first name field with 'Pika ahihi' on #txtFirstname
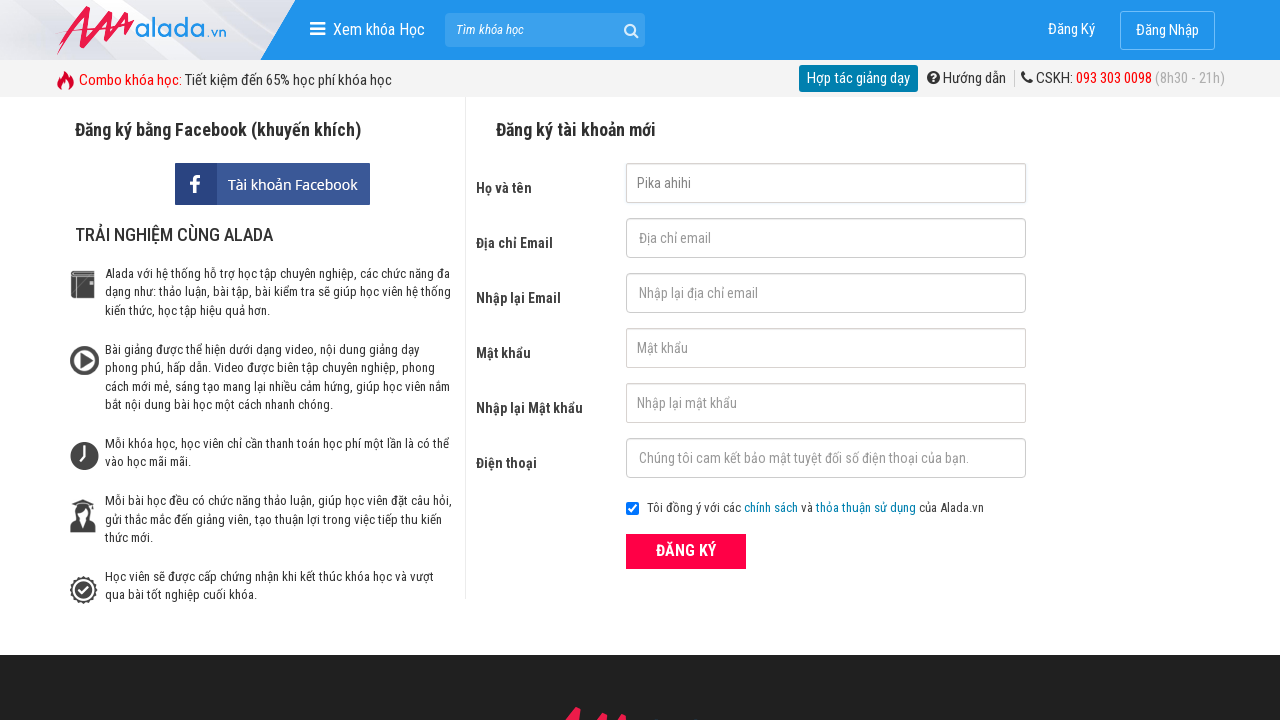

Filled email field with 'pika@gmail.com' on #txtEmail
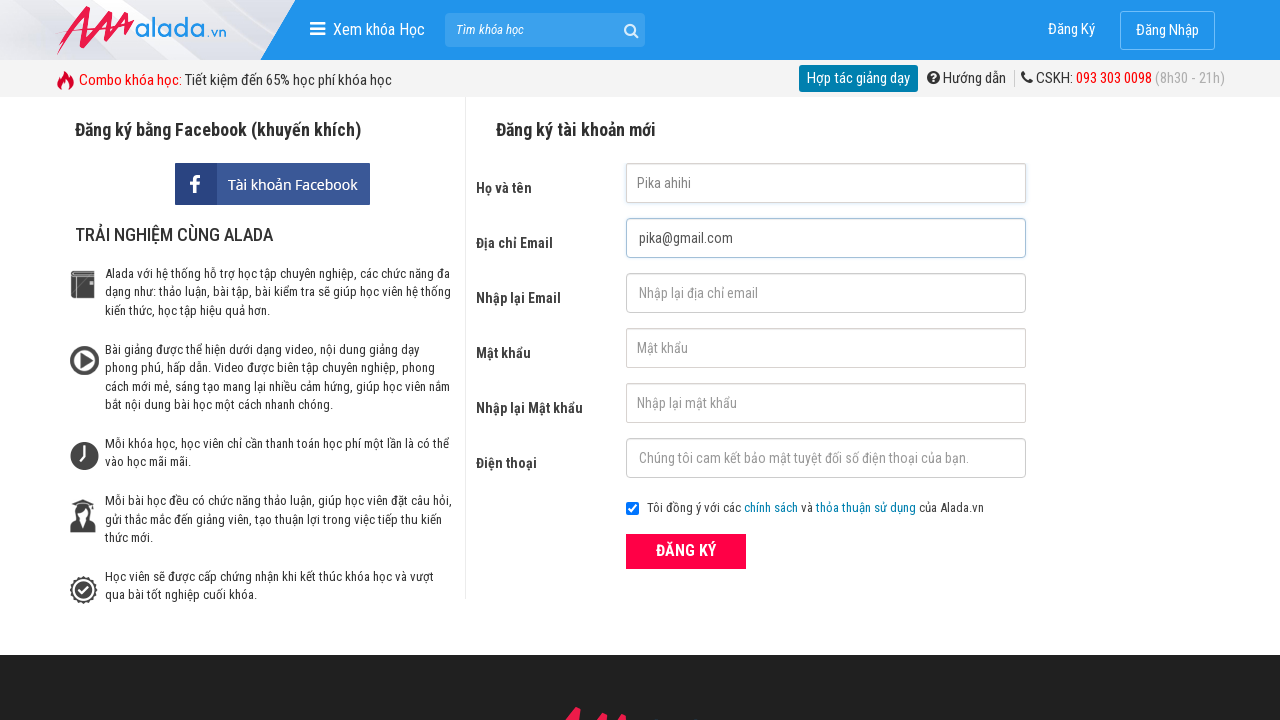

Filled password field on #txtPassword
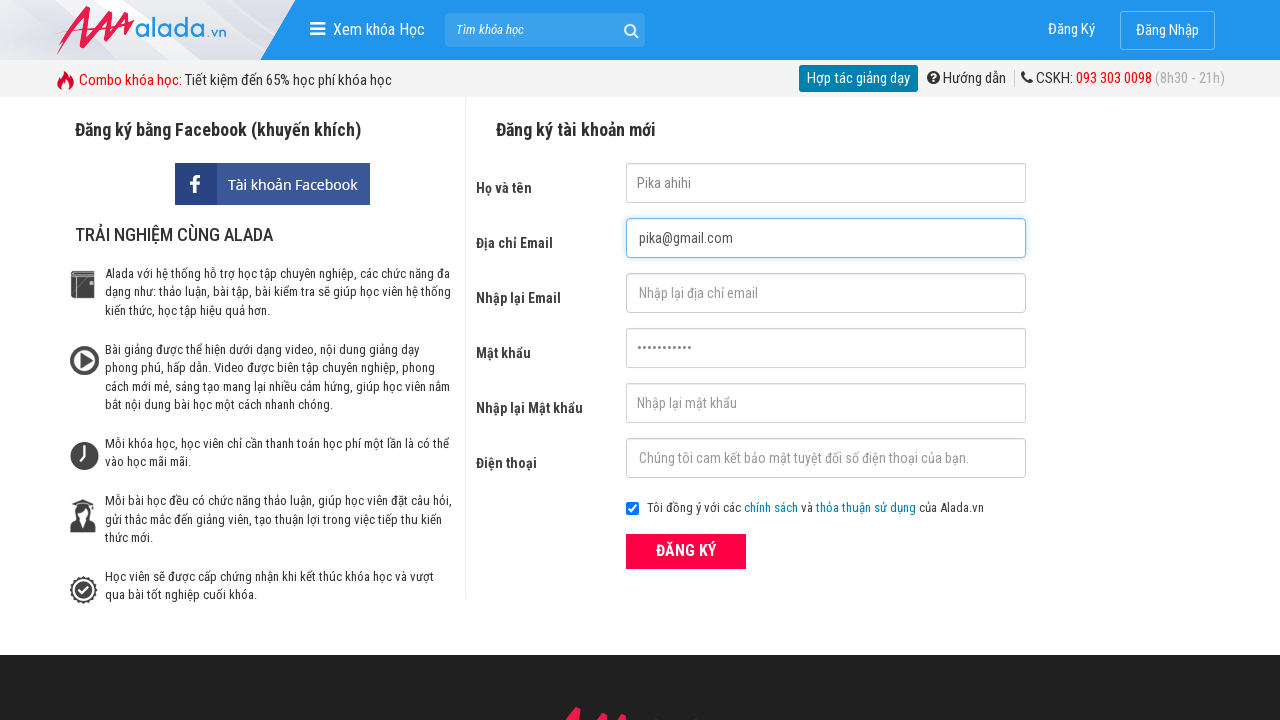

Filled confirm password field on #txtCPassword
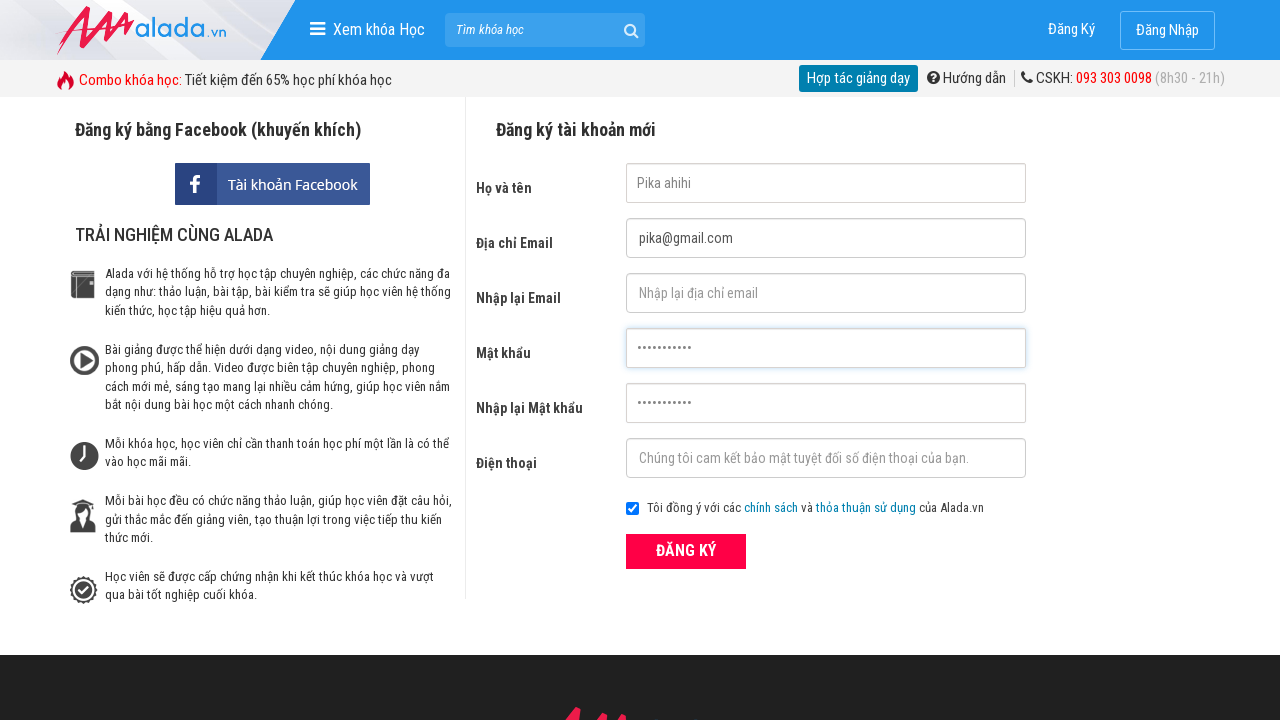

Filled phone field with '0987654321' on #txtPhone
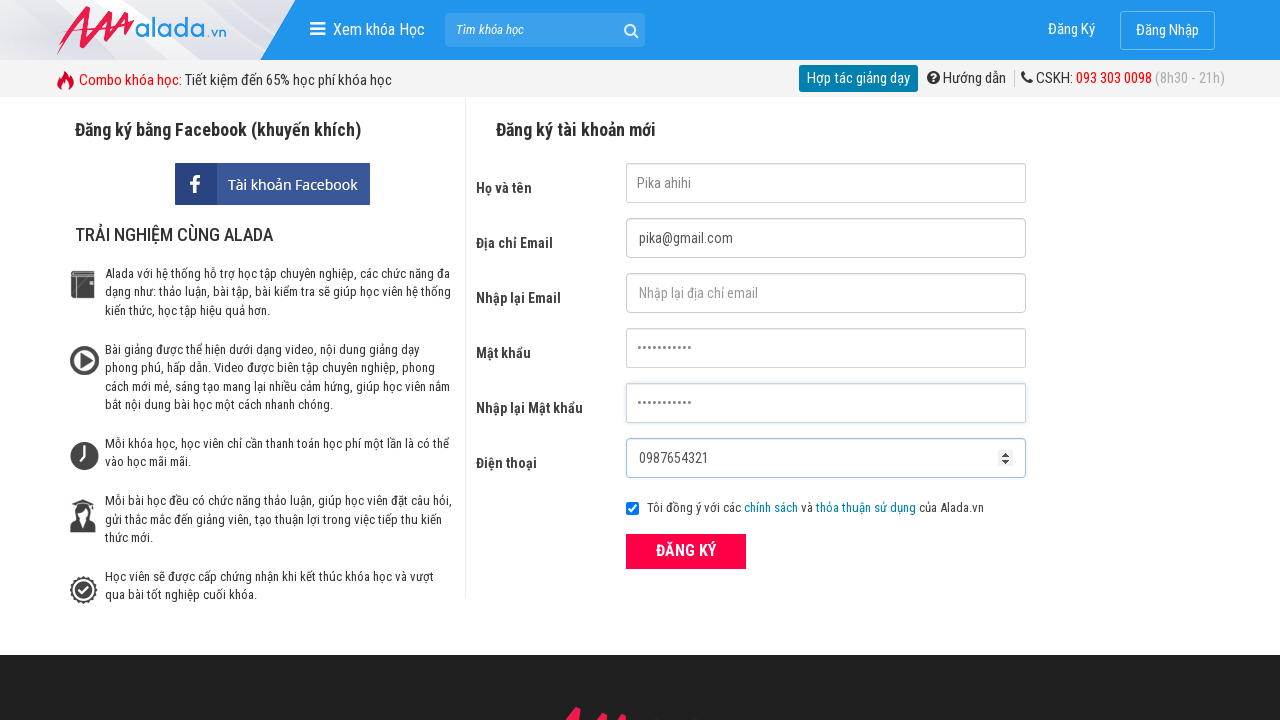

Clicked Register button to submit form at (686, 551) on xpath=//*[@type='submit']
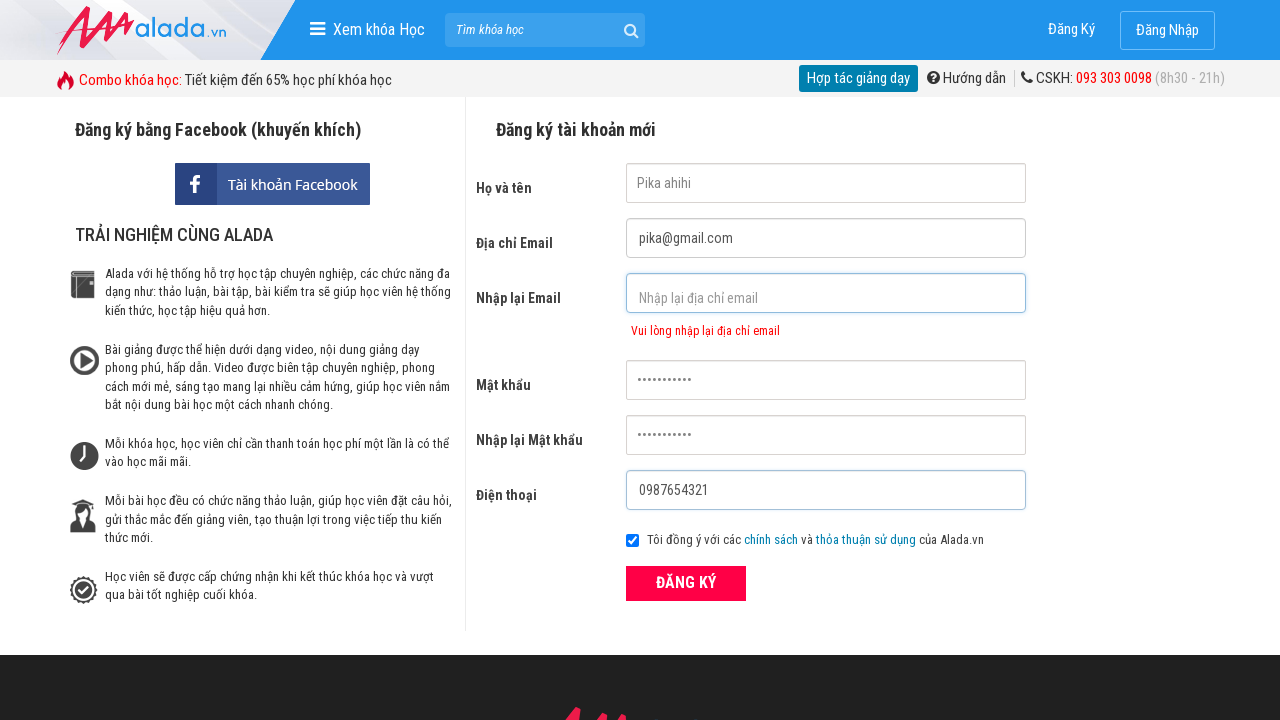

Confirm email error message displayed - validation failed as expected
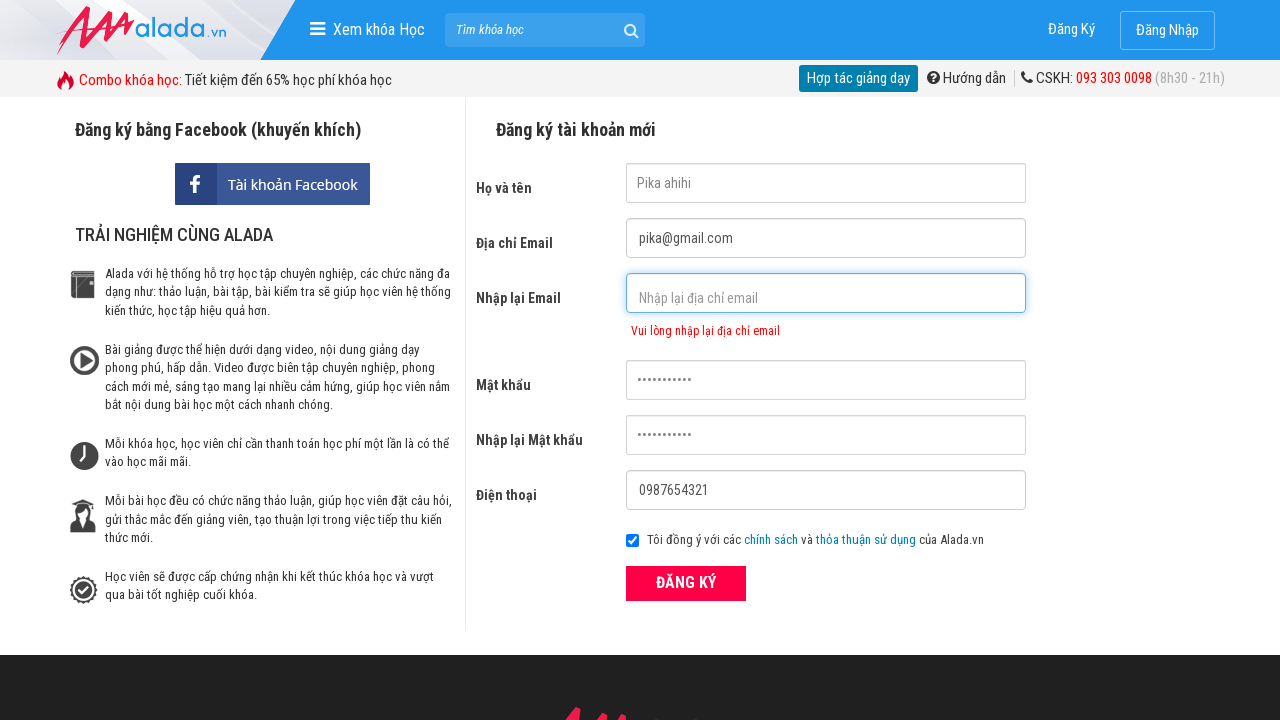

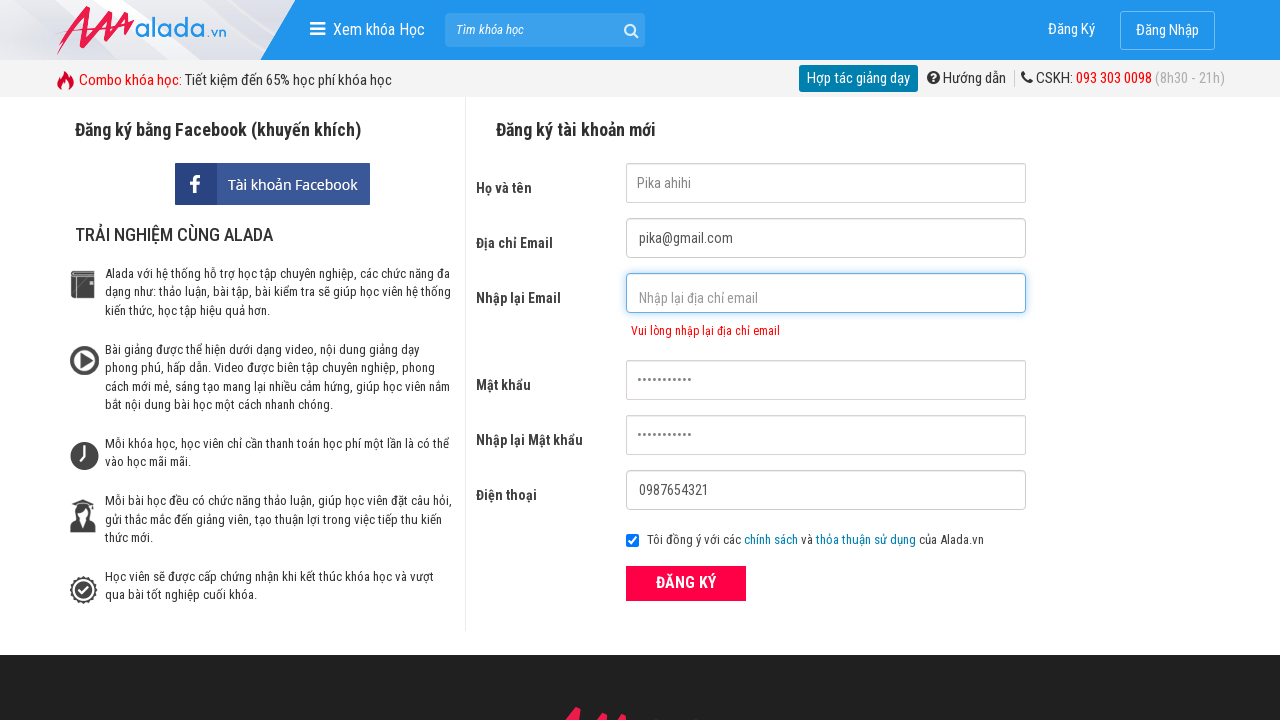